Tests double-click action on a dropdown menu element

Starting URL: https://bonigarcia.dev/selenium-webdriver-java/dropdown-menu.html

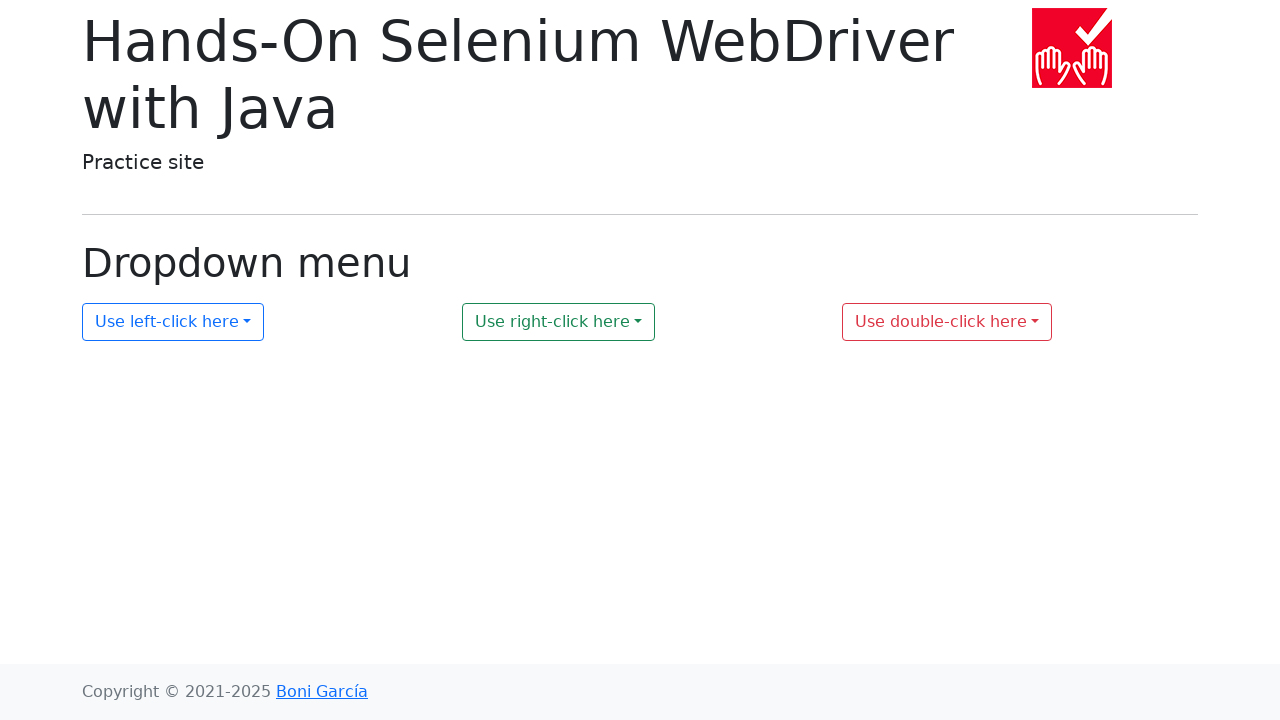

Waited for dropdown menu element #my-dropdown-2 to be present
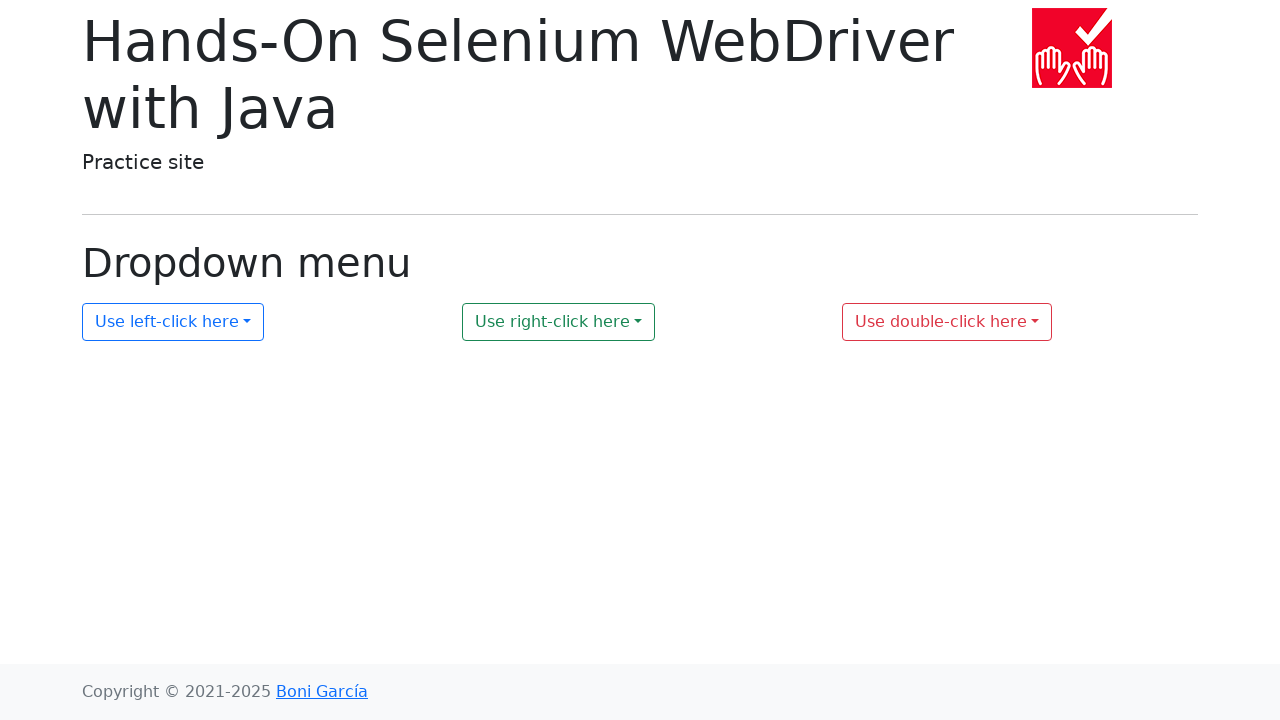

Double-clicked on the dropdown menu element
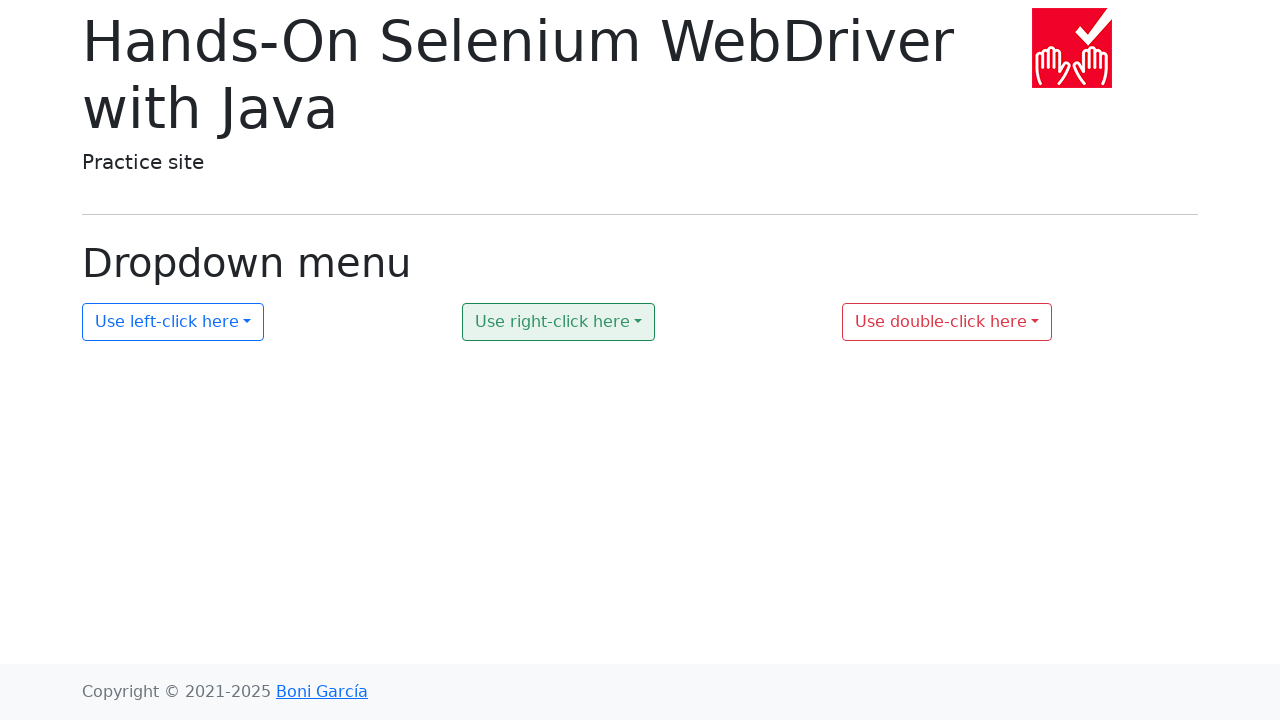

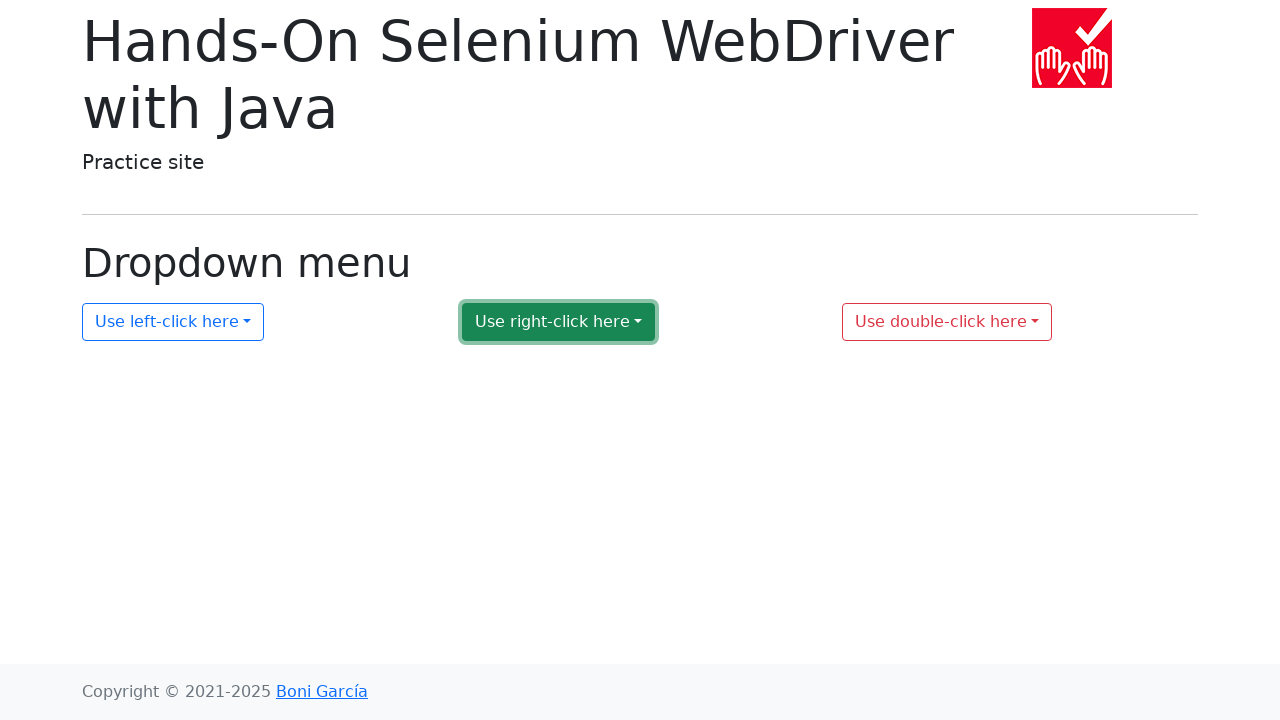